Tests page scrolling functionality on Google Doodles website by scrolling down the page in two increments using JavaScript scroll commands.

Starting URL: https://doodles.google/

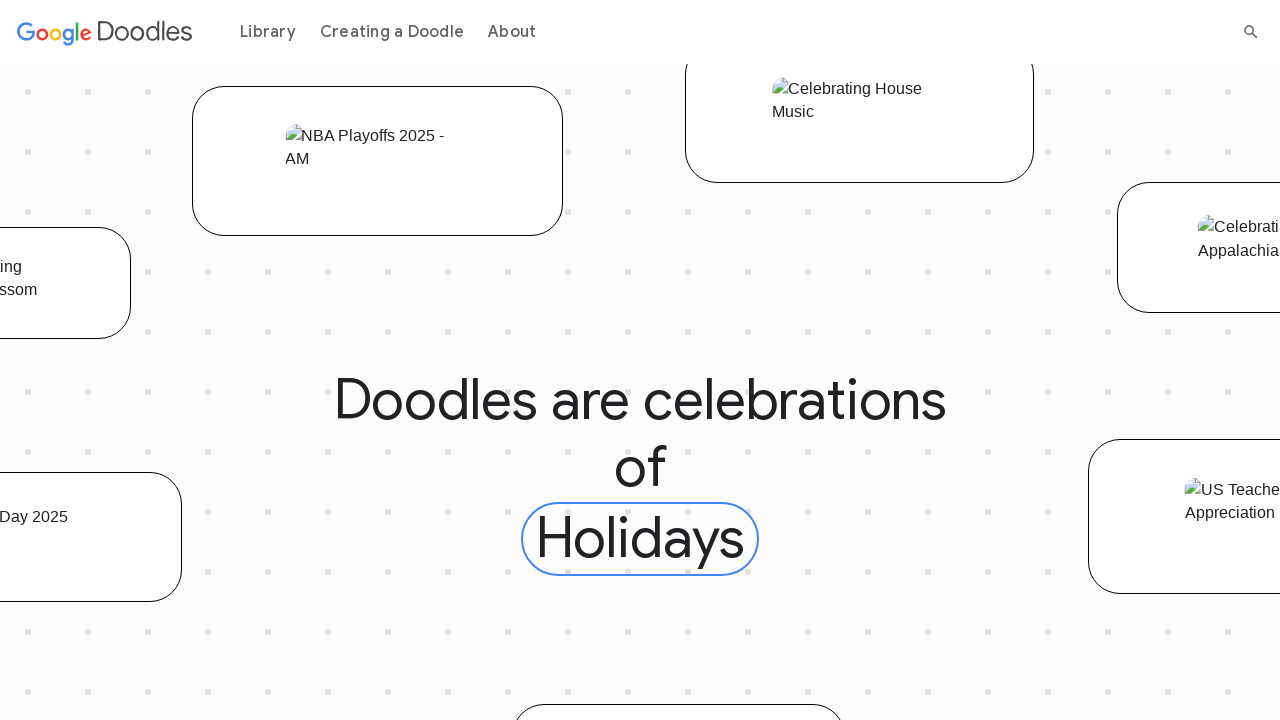

Scrolled down the page by 700 pixels using JavaScript
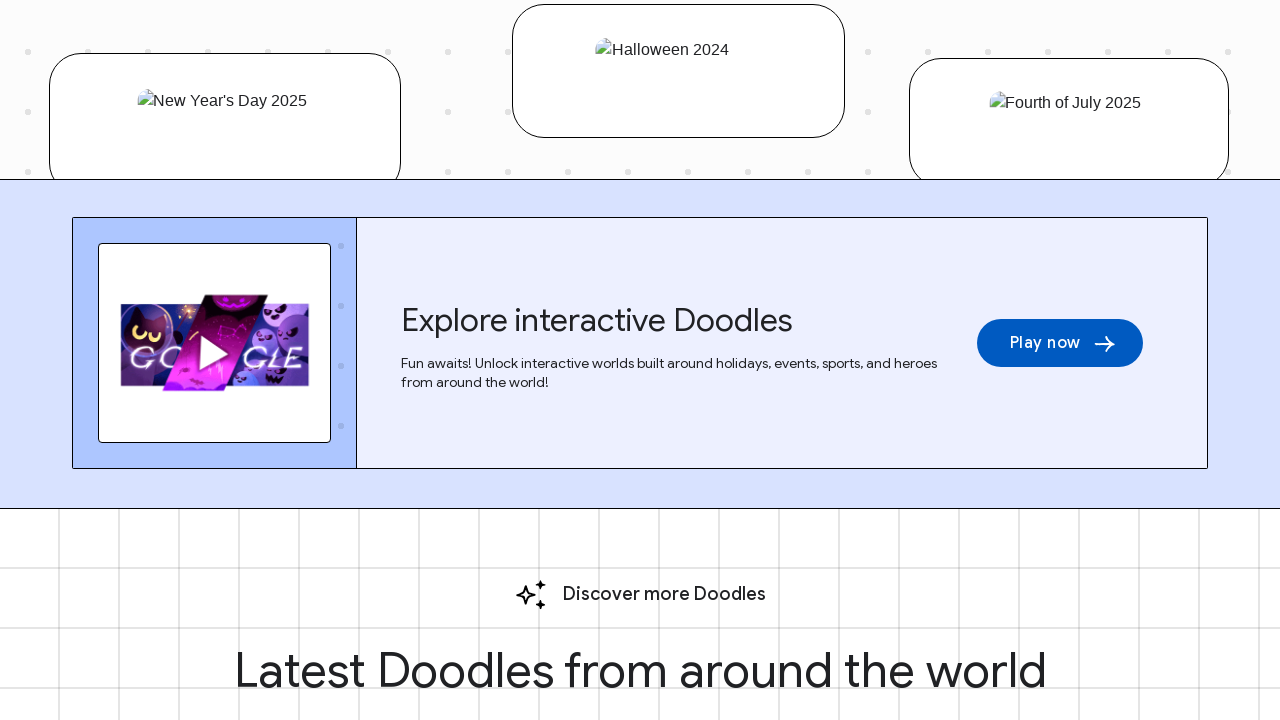

Waited 1 second for scroll animation to complete
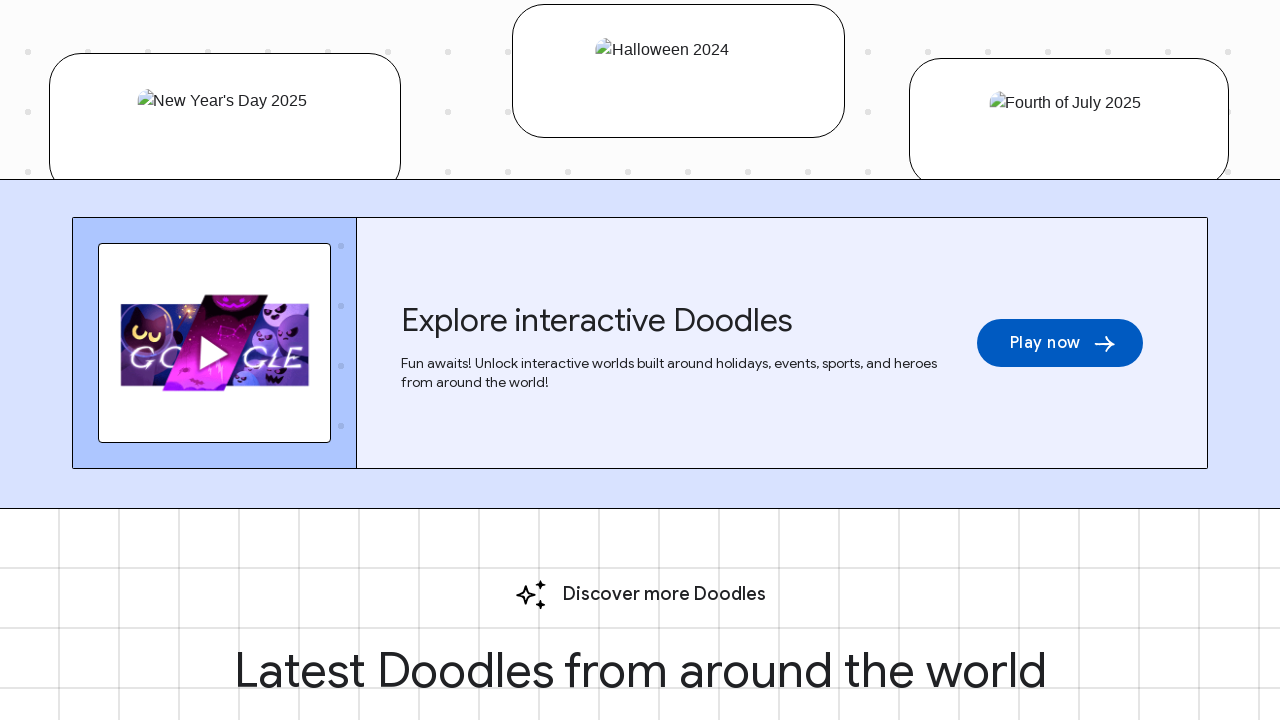

Scrolled down the page by an additional 300 pixels using JavaScript
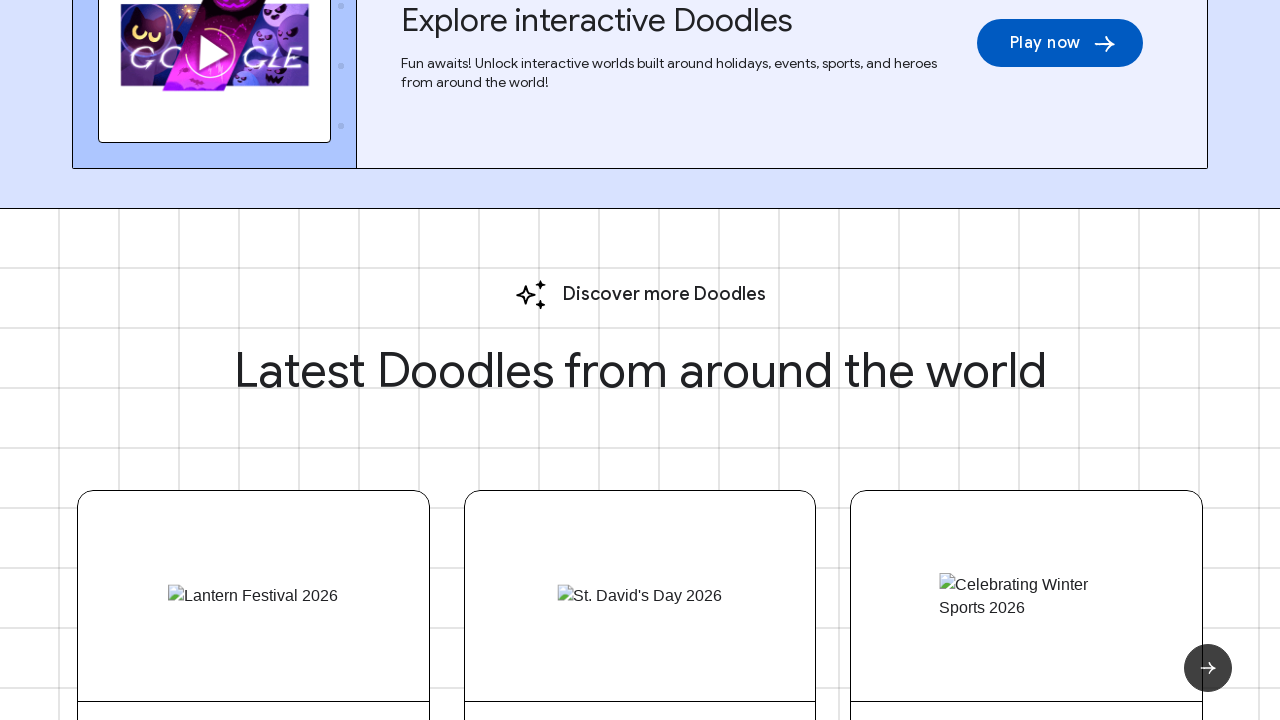

Waited 1 second for final scroll position to settle
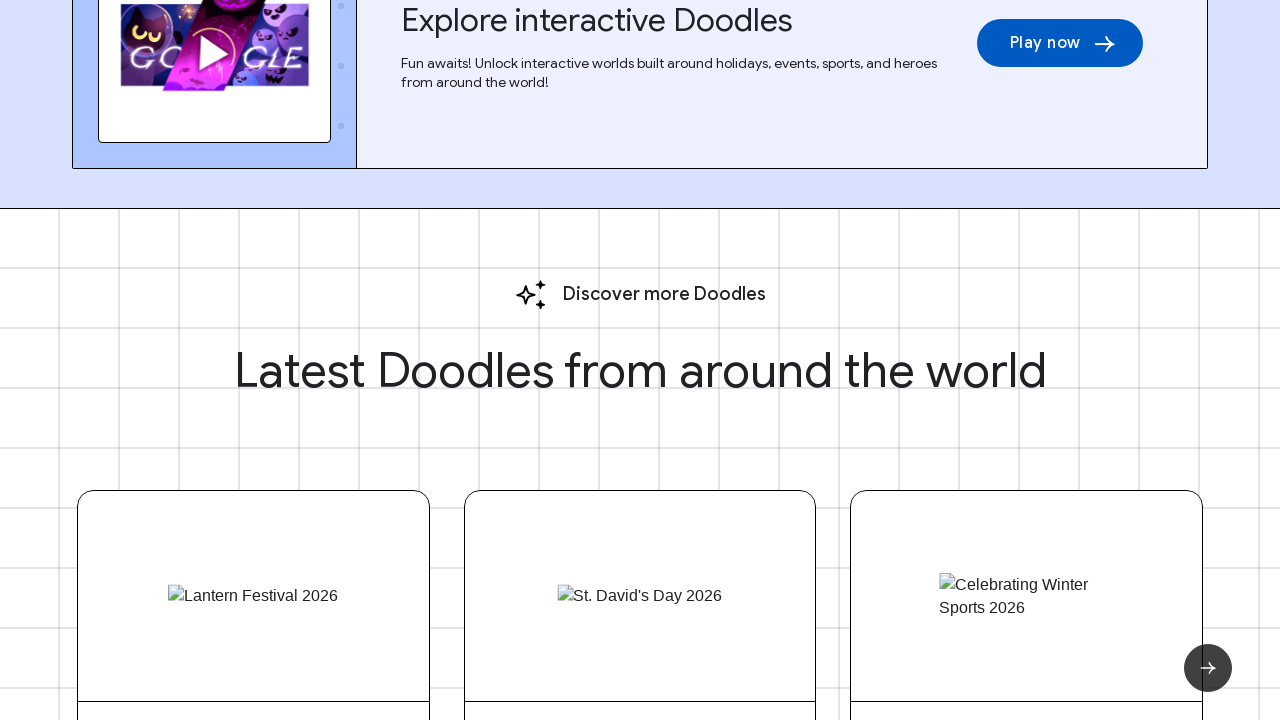

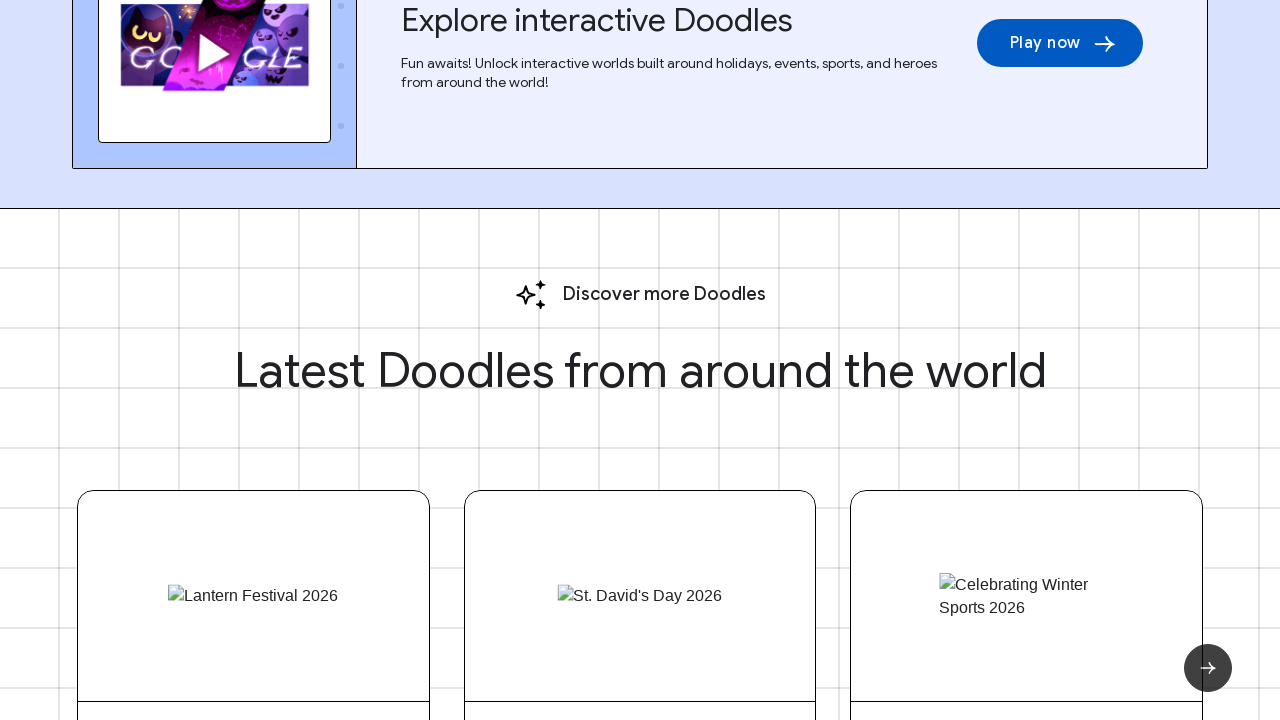